Tests window handling by navigating to Google signup page, clicking Help and Privacy links that open new windows, switching to the Help window, and clicking the Community button.

Starting URL: https://accounts.google.com/signup

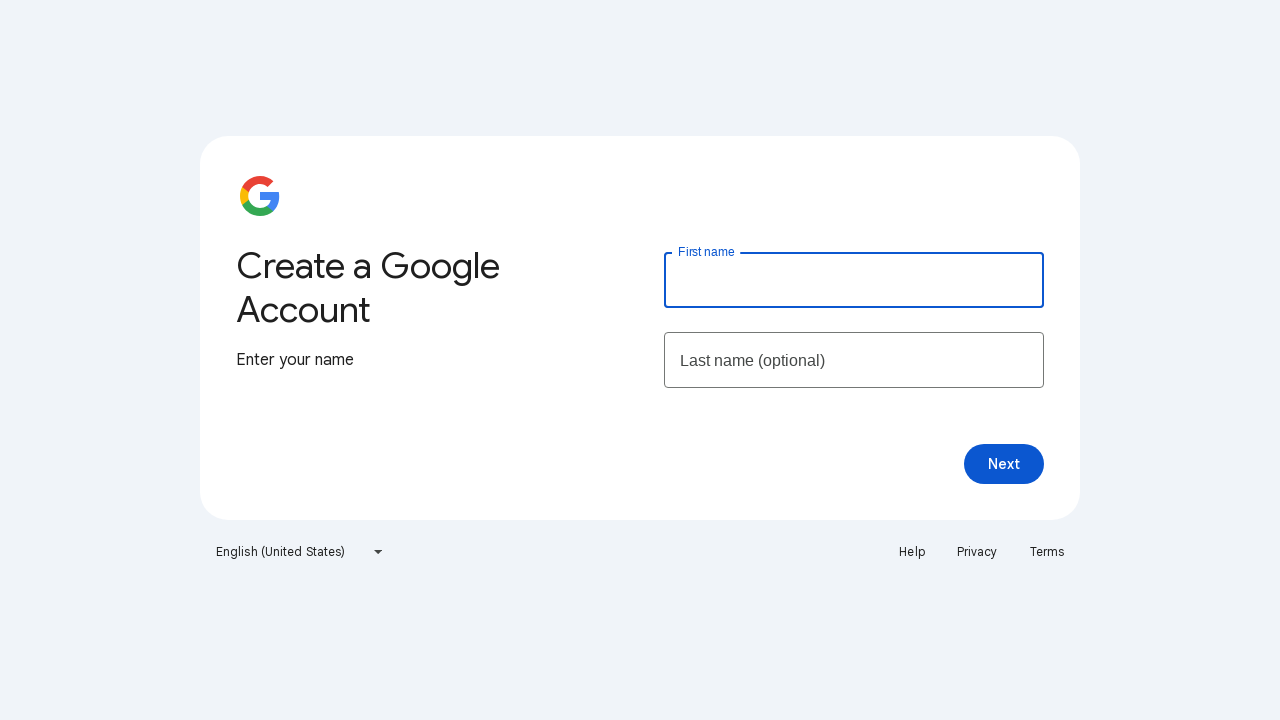

Clicked Help link, opening new window at (912, 552) on xpath=//a[text()='Help']
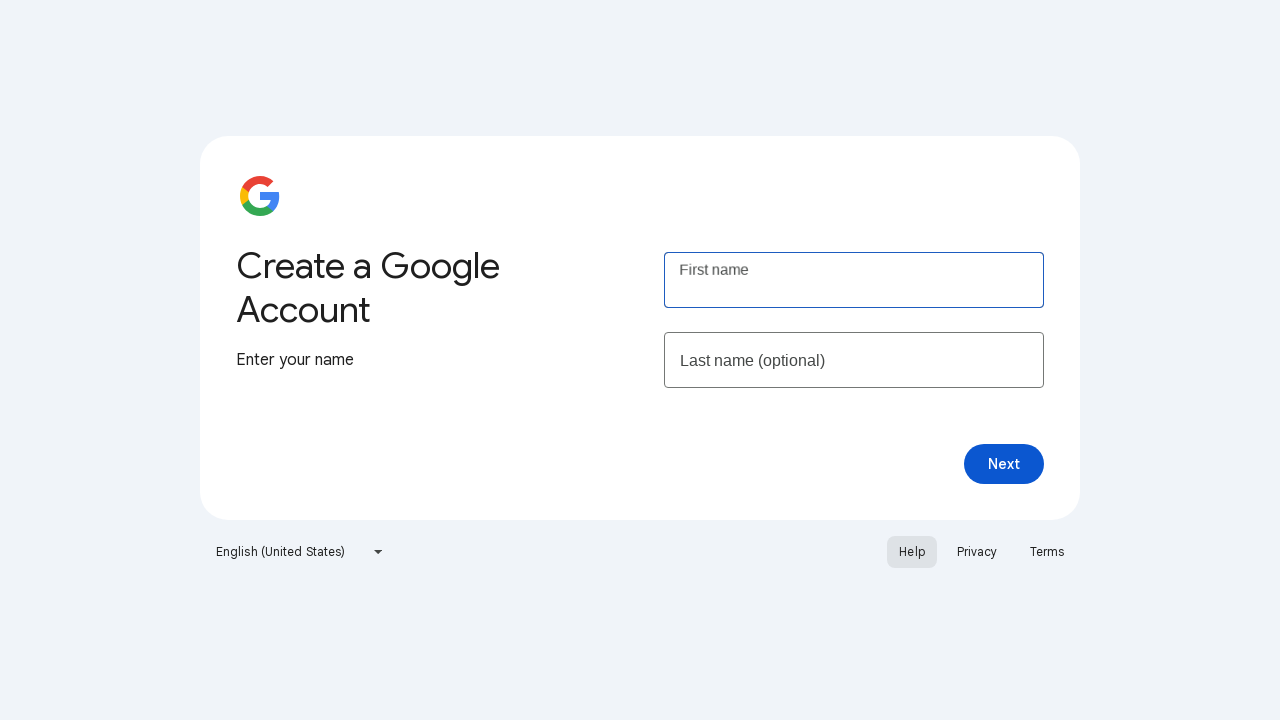

Clicked Privacy link, opening new window at (977, 552) on xpath=//a[text()='Privacy']
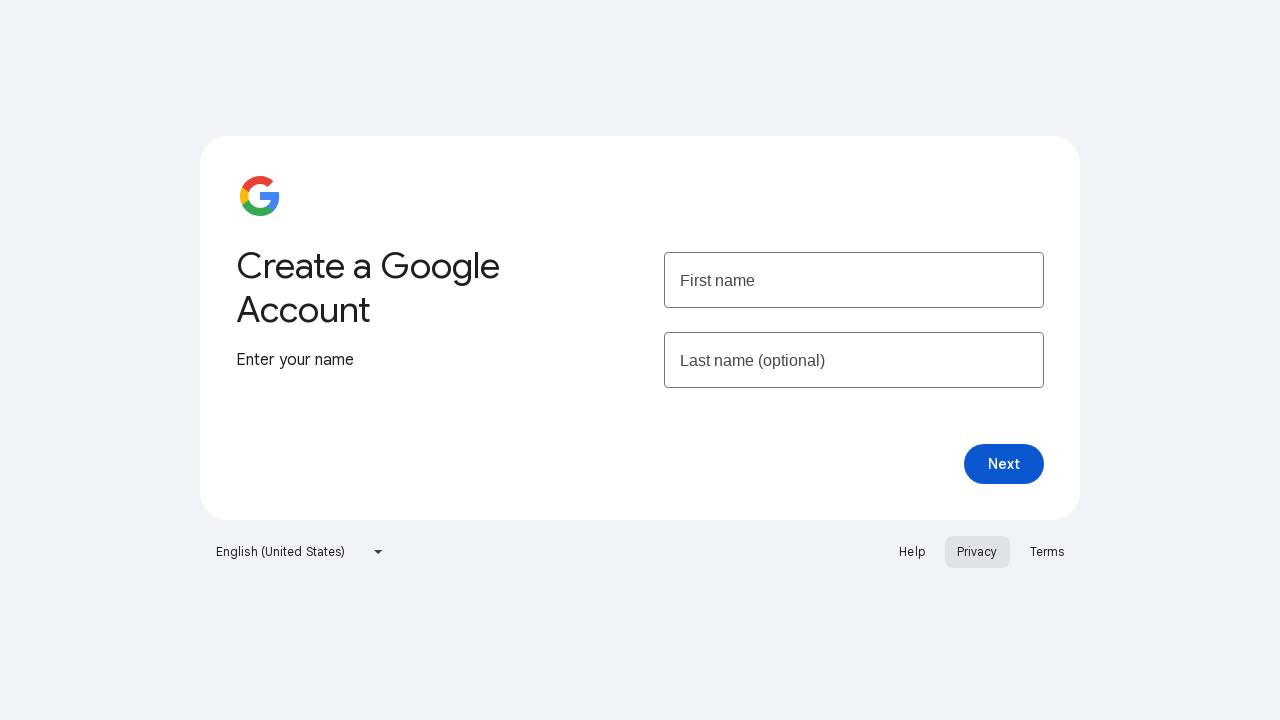

Retrieved all open pages/windows
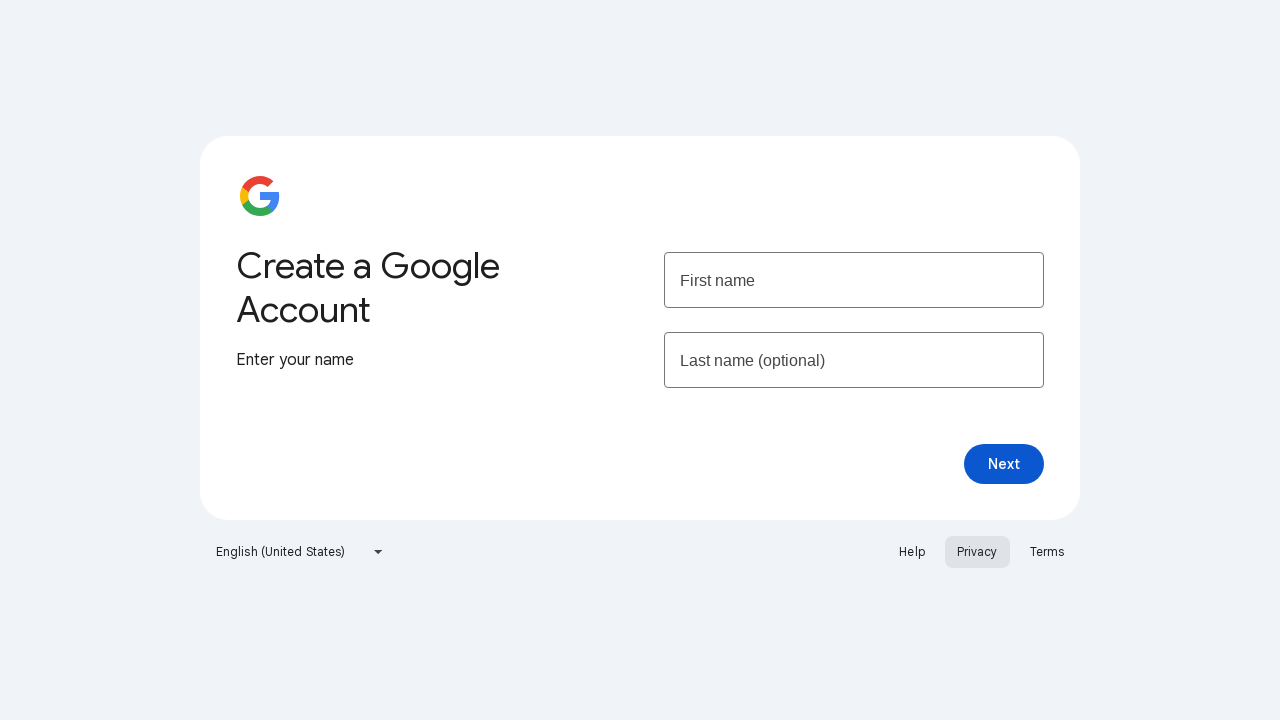

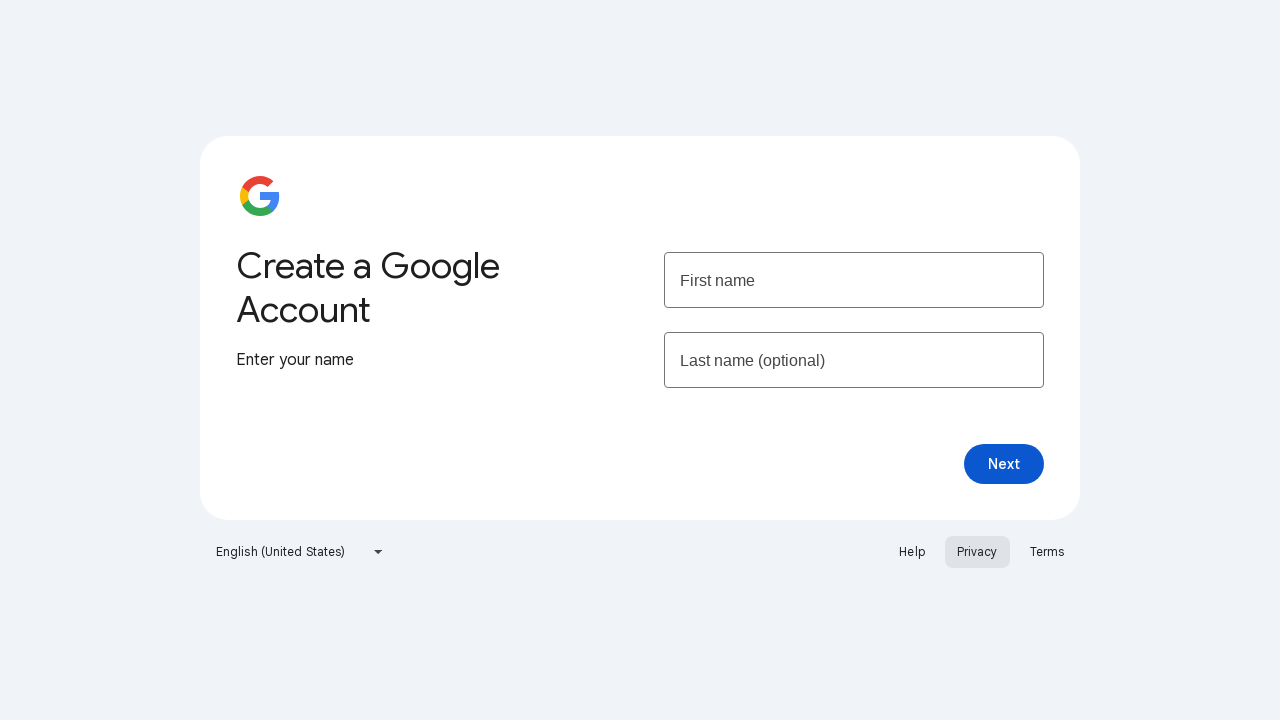